Tests JavaScript confirm alert handling by clicking a button to trigger the alert and accepting it

Starting URL: https://v1.training-support.net/selenium/javascript-alerts

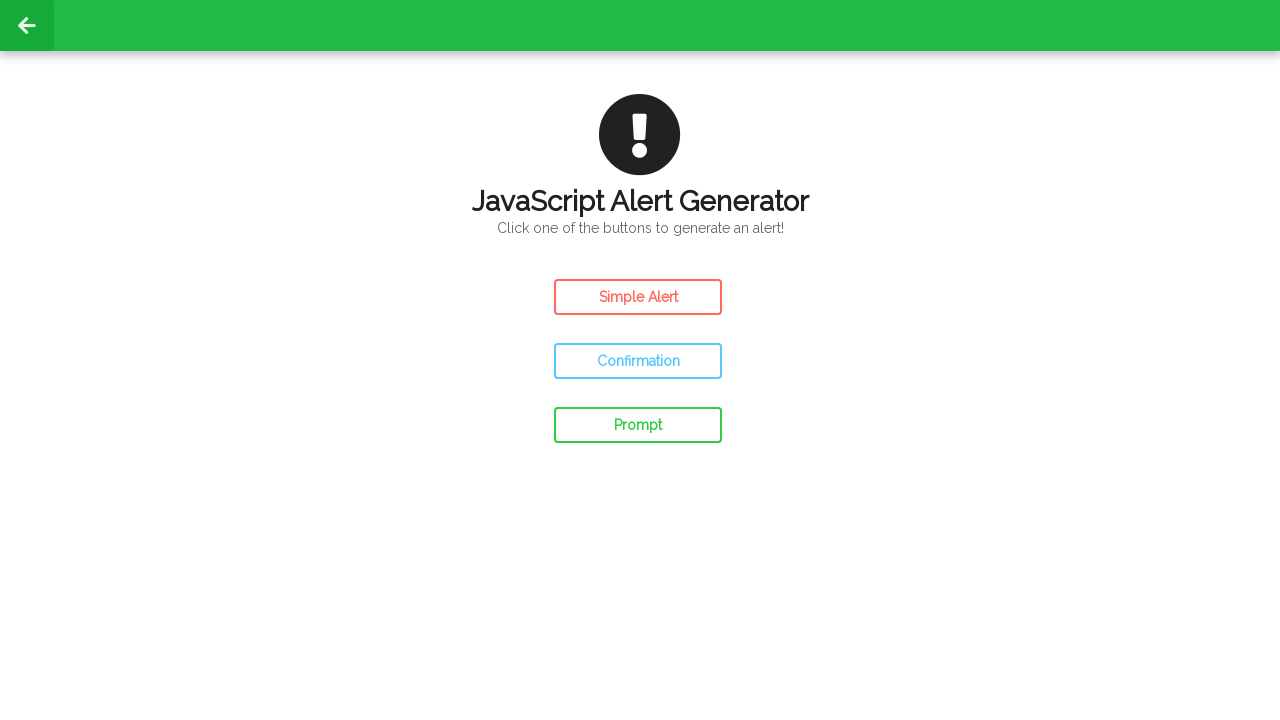

Set up dialog handler to accept confirm alerts
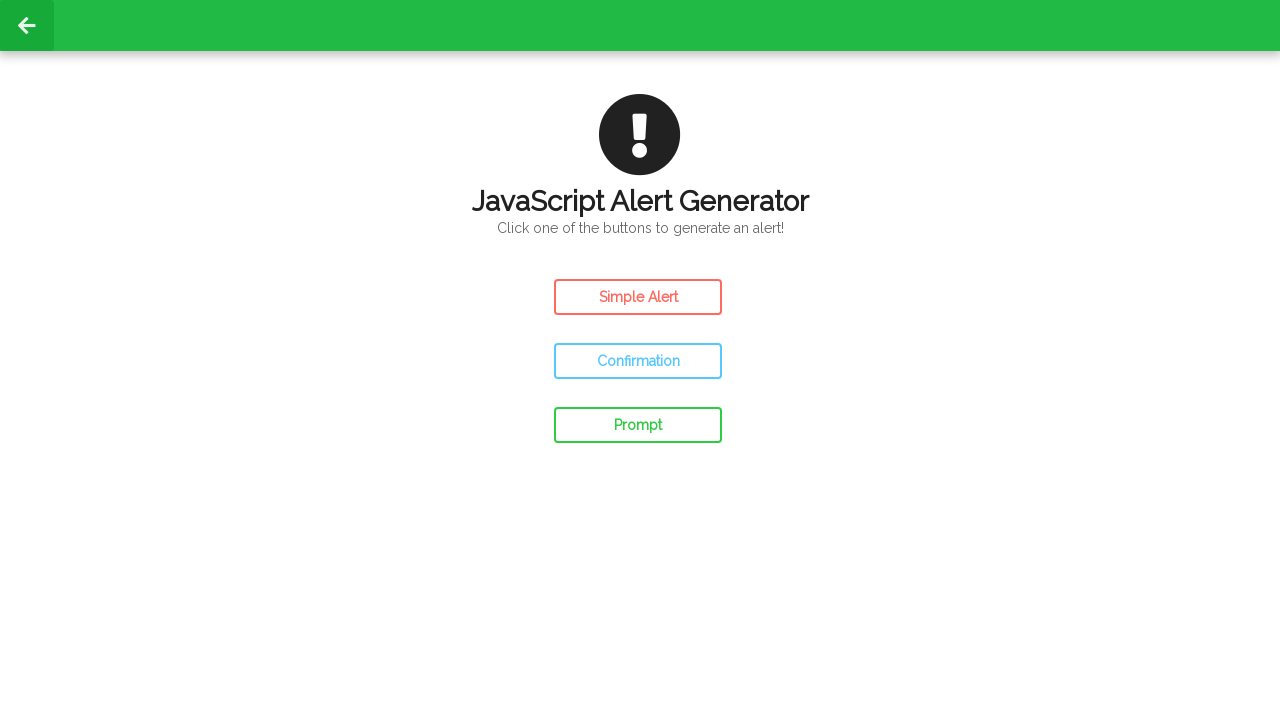

Clicked confirm button to trigger JavaScript alert at (638, 361) on #confirm
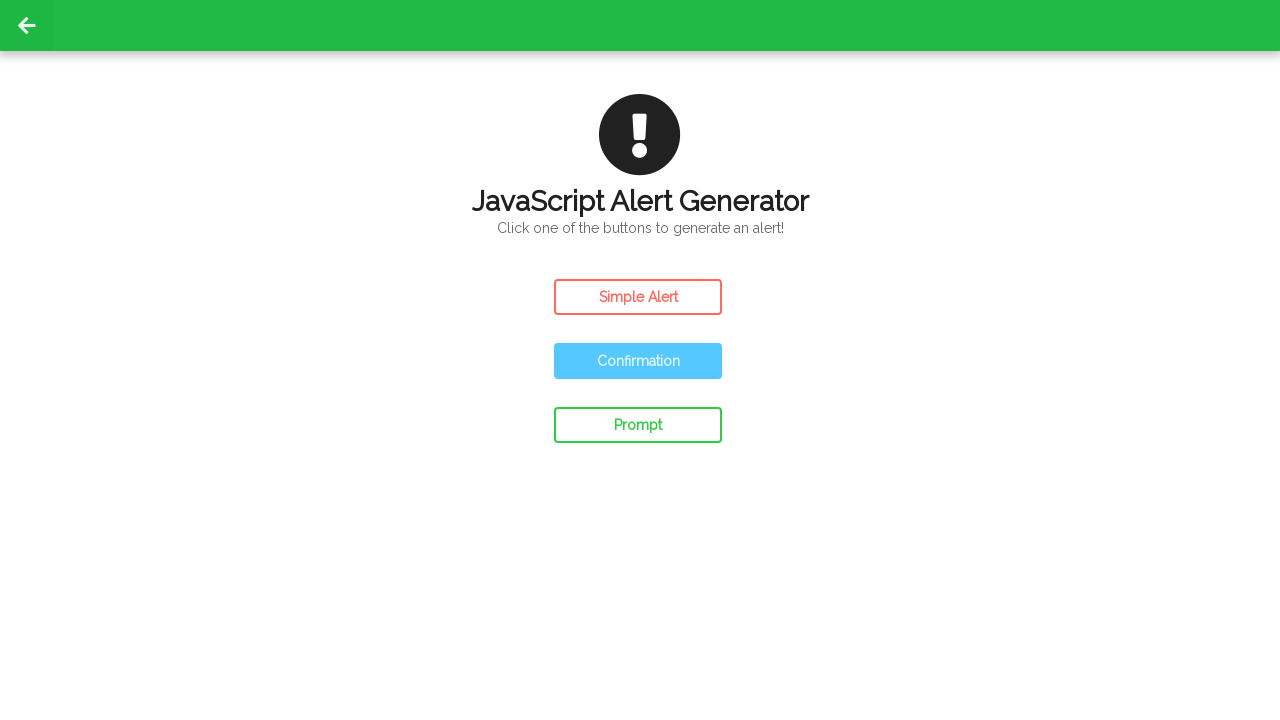

Waited for dialog interaction to complete
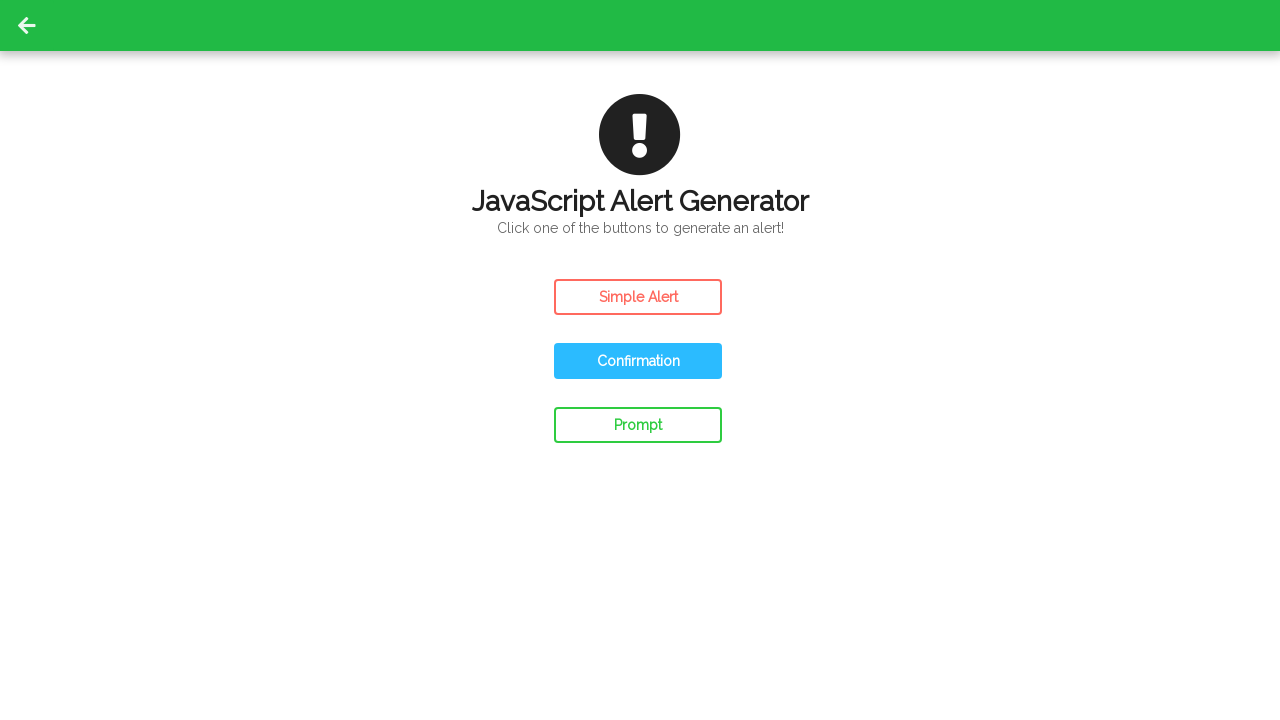

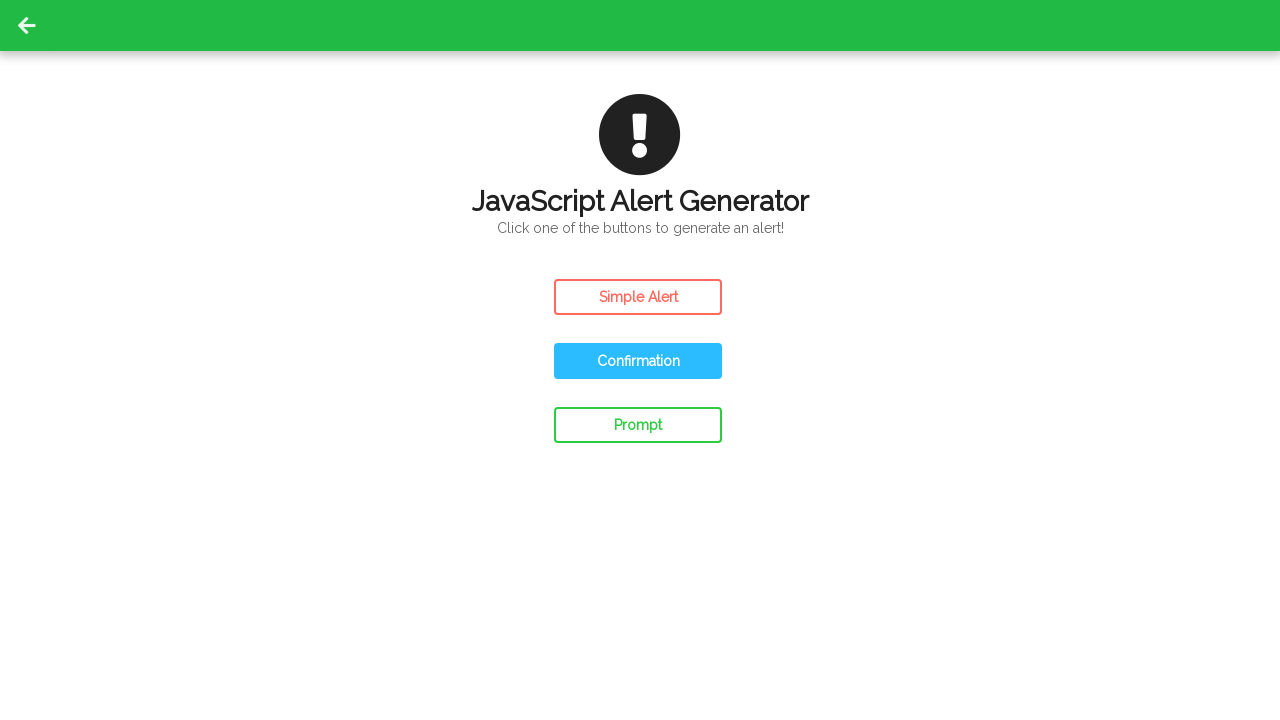